Tests DS-Algo portal homepage navigation, clicking Get Started button, navigating to data structures dropdown, and verifying that selecting an item without login shows an alert message

Starting URL: https://dsportalapp.herokuapp.com/

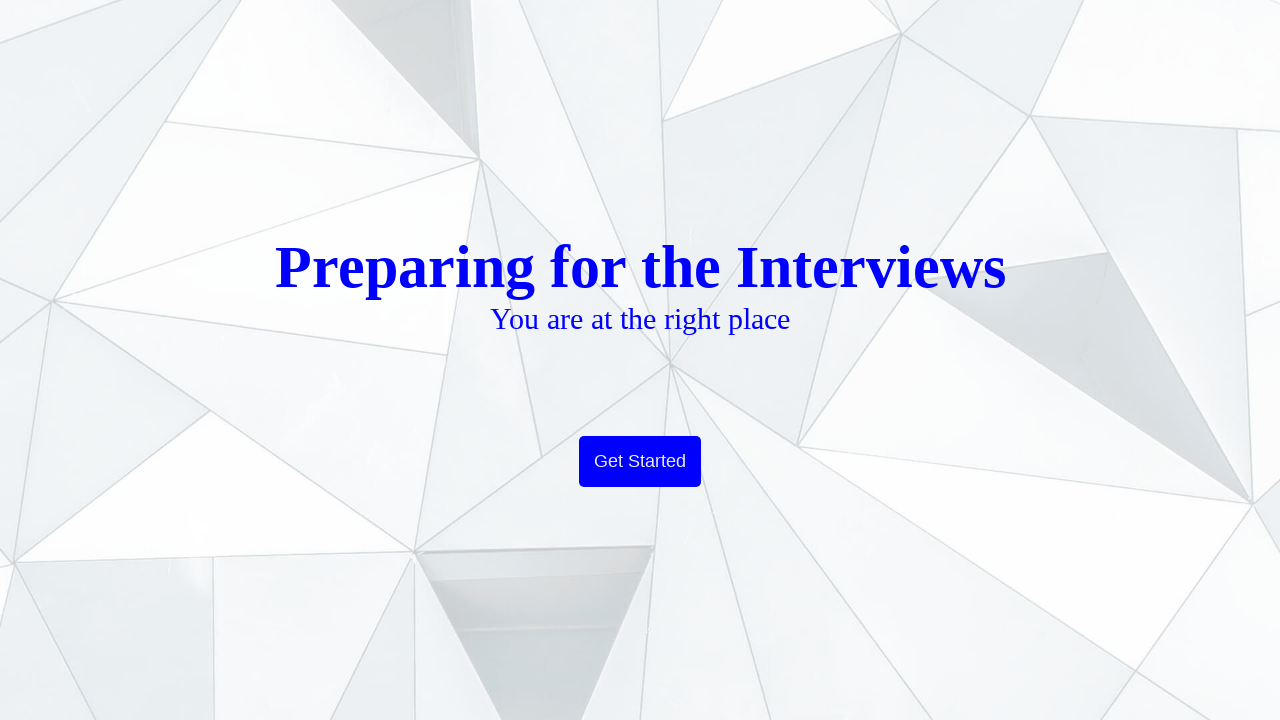

Clicked Get Started button on landing page at (640, 462) on xpath=//button[@class='btn']
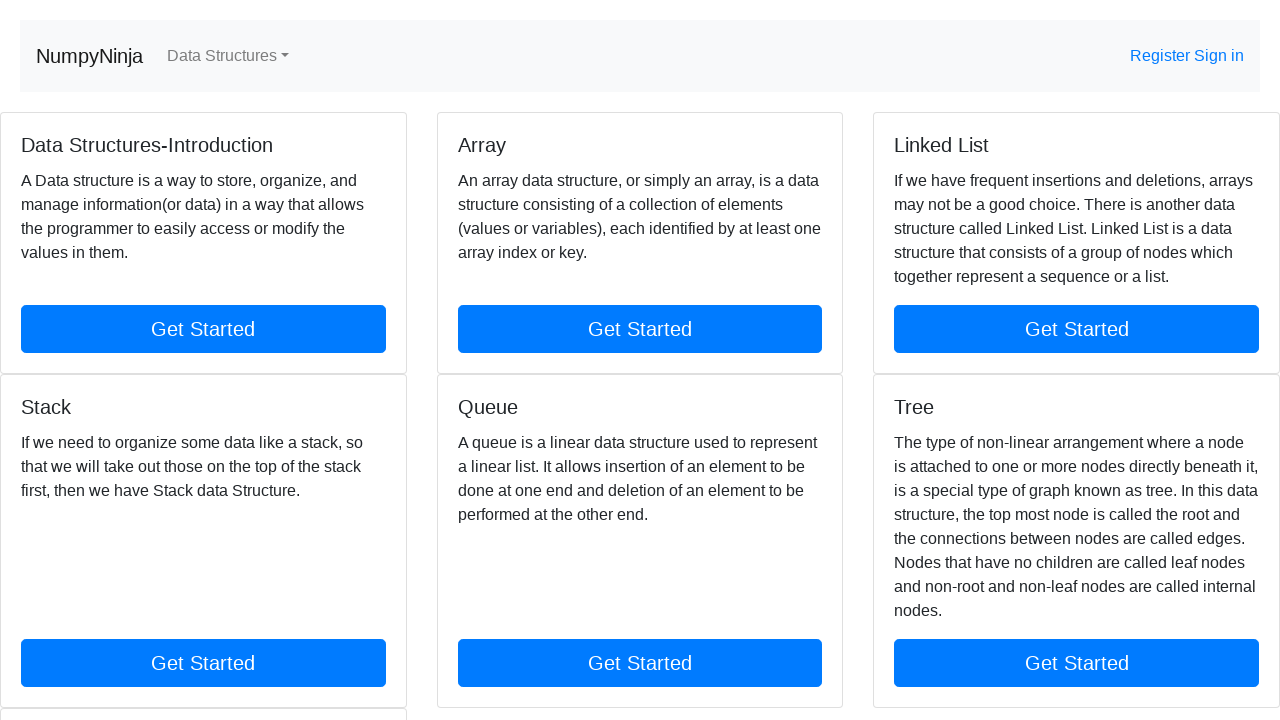

Waited 1000ms for page to load
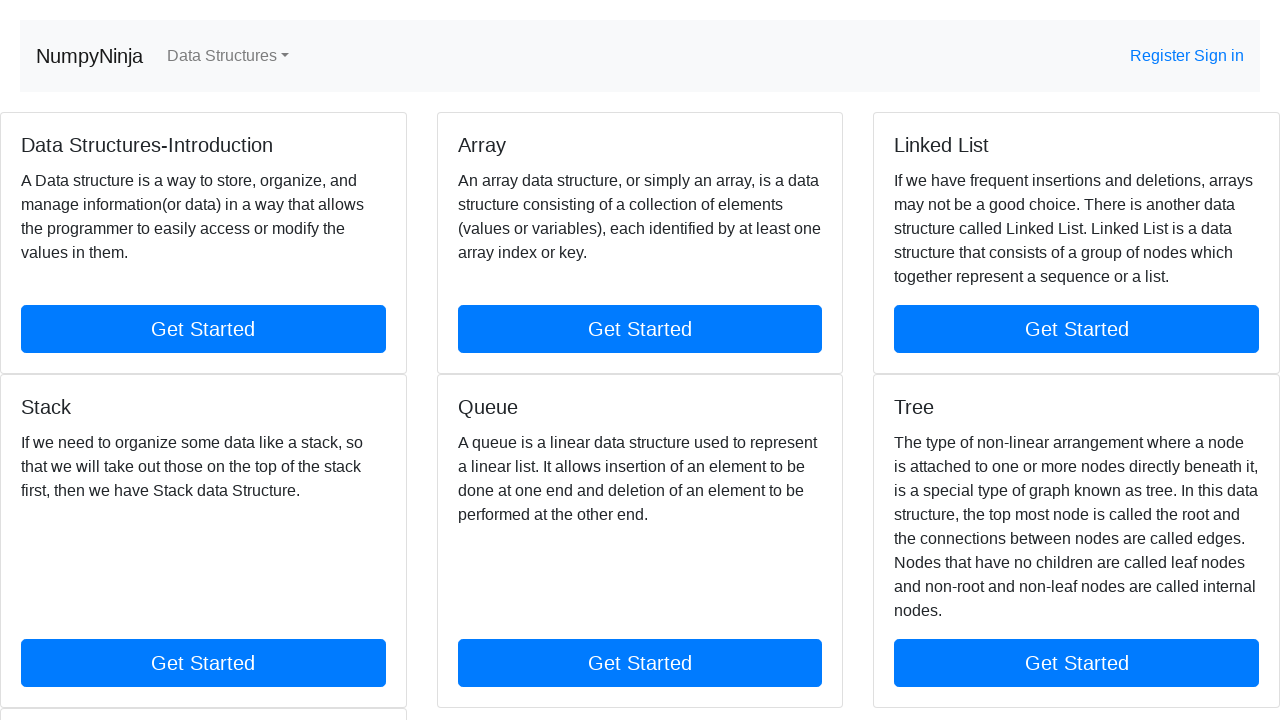

Navigated back to homepage
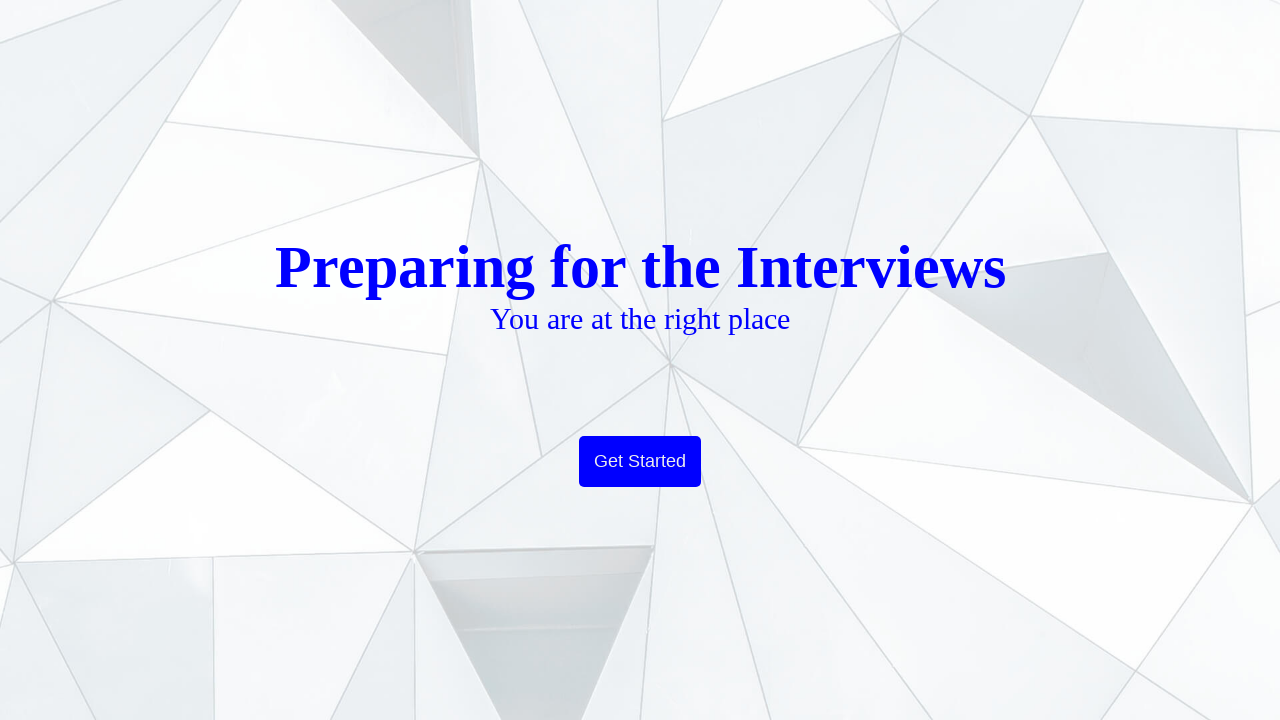

Clicked Get Started button again at (640, 462) on xpath=//button[@class='btn']
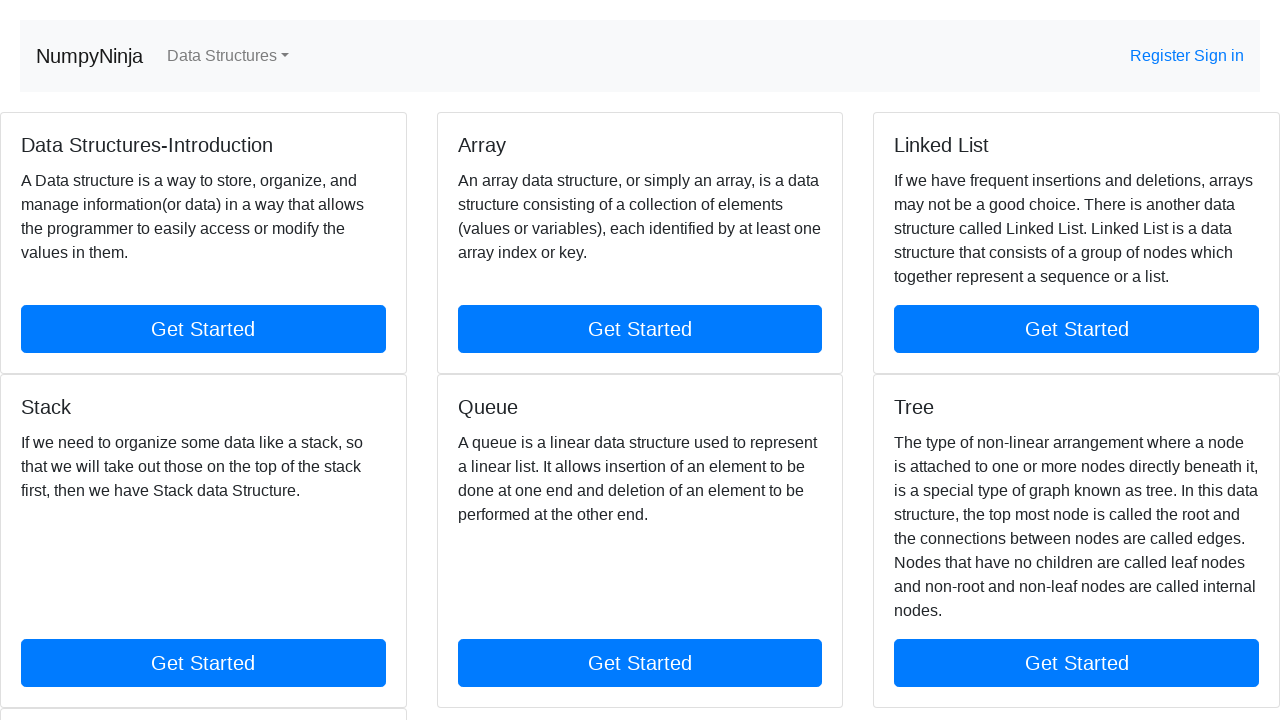

Clicked Data Structures dropdown menu at (228, 56) on xpath=//a[@class='nav-link dropdown-toggle']
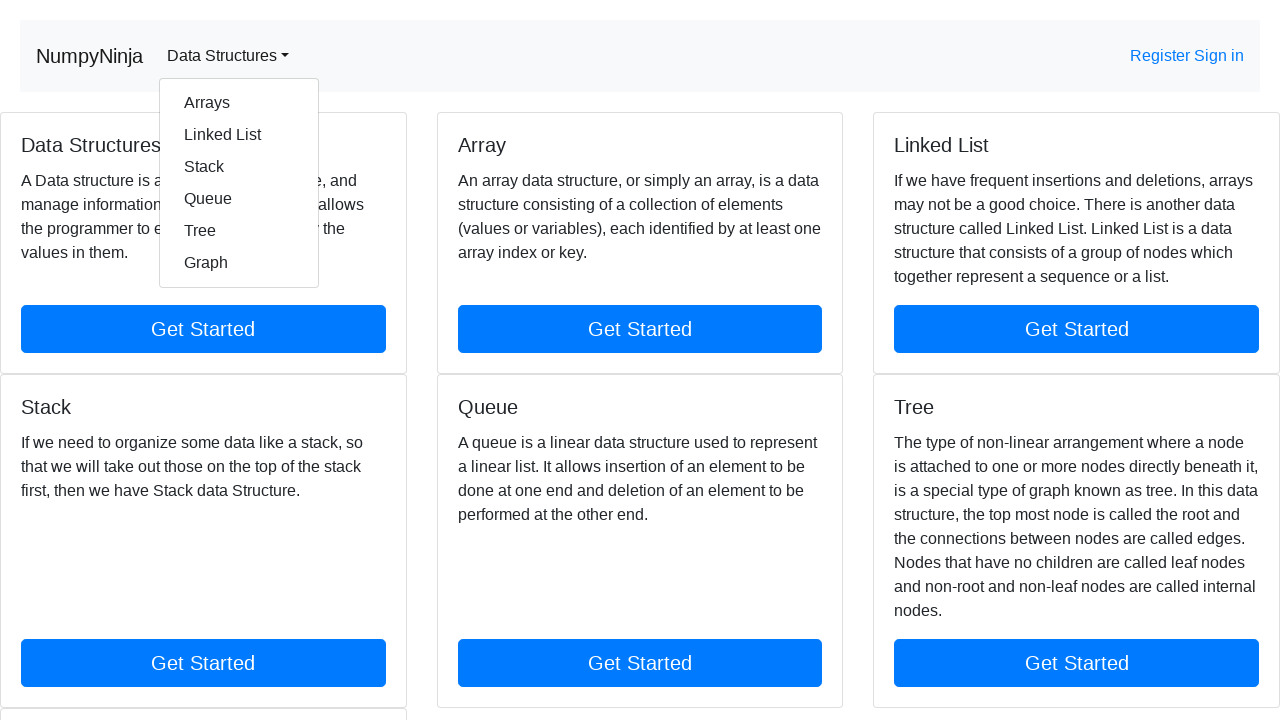

Selected Arrays from dropdown without being logged in at (239, 103) on xpath=//a[normalize-space()='Arrays']
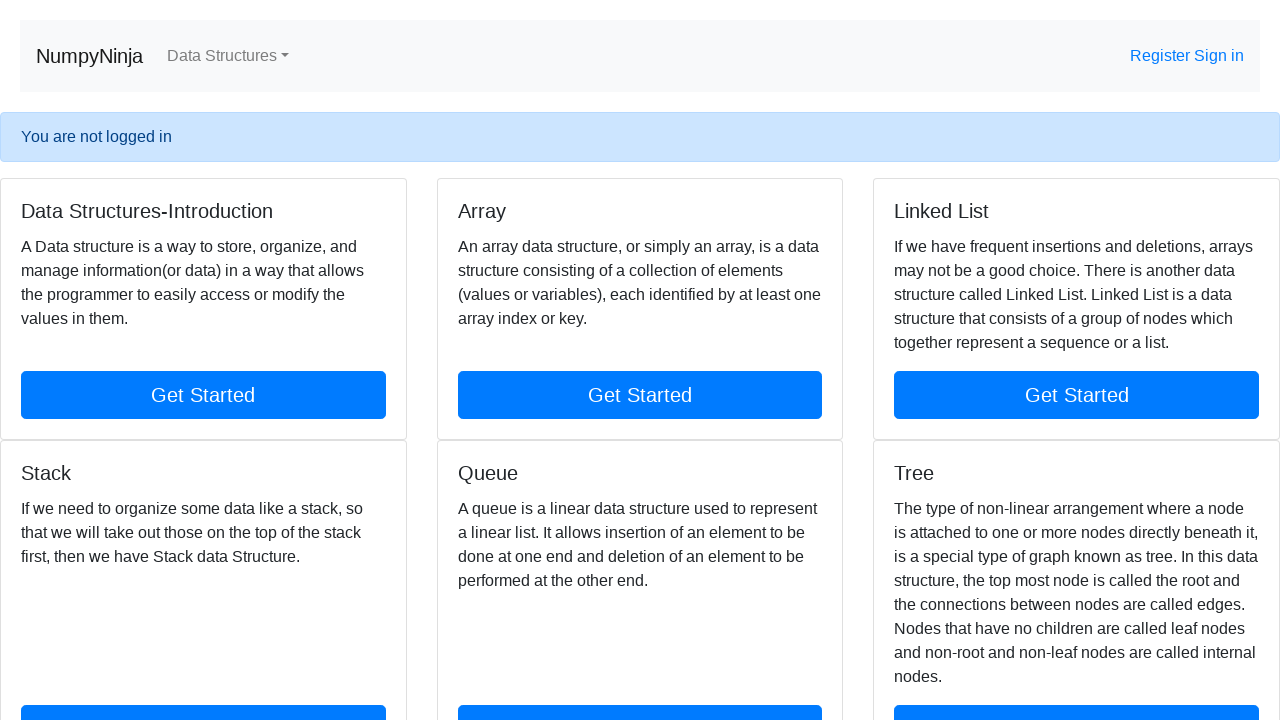

Alert message appeared confirming user is not logged in
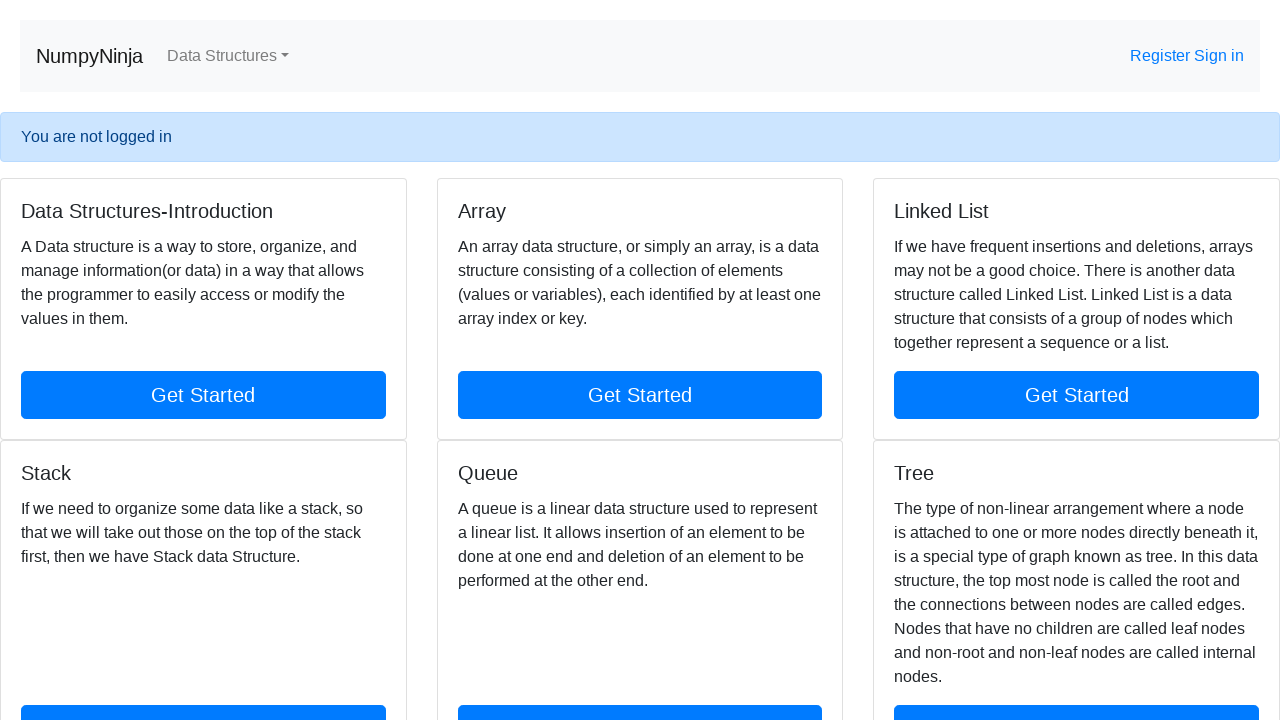

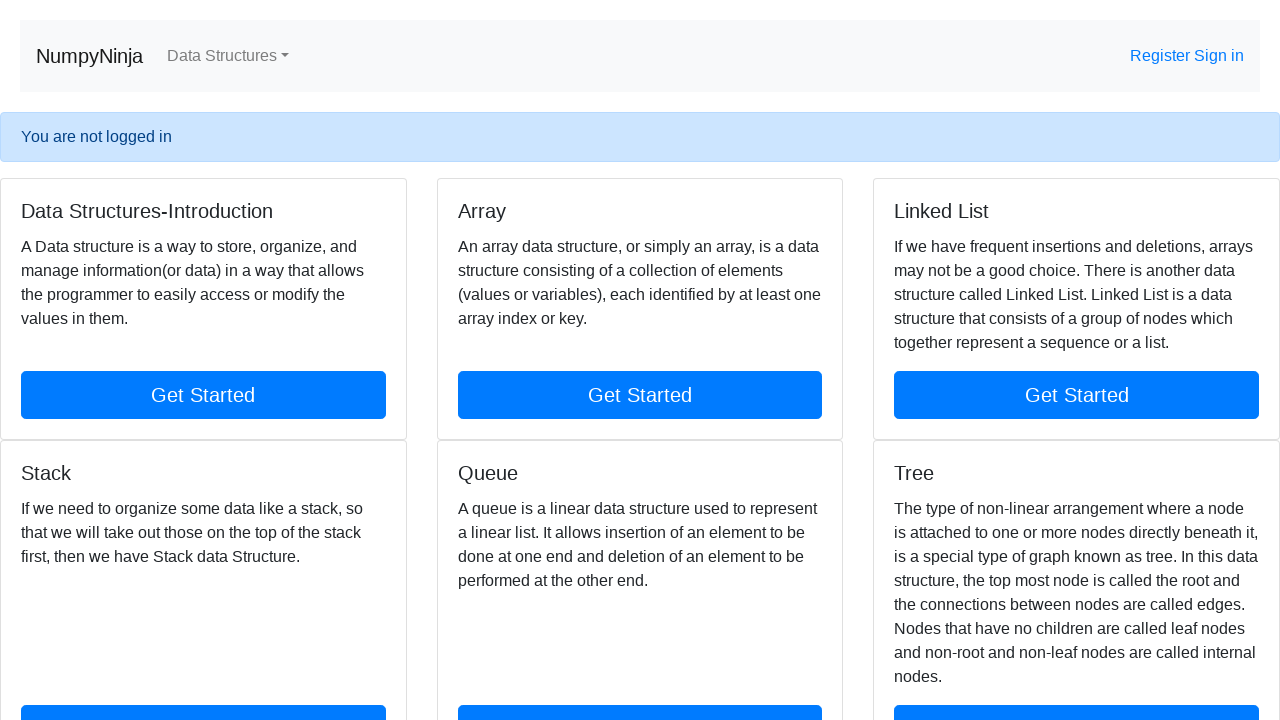